Tests mouse hover functionality by hovering over an element to trigger a context menu and verifying that menu items become visible

Starting URL: https://swisnl.github.io/jQuery-contextMenu/demo/trigger-hover.html

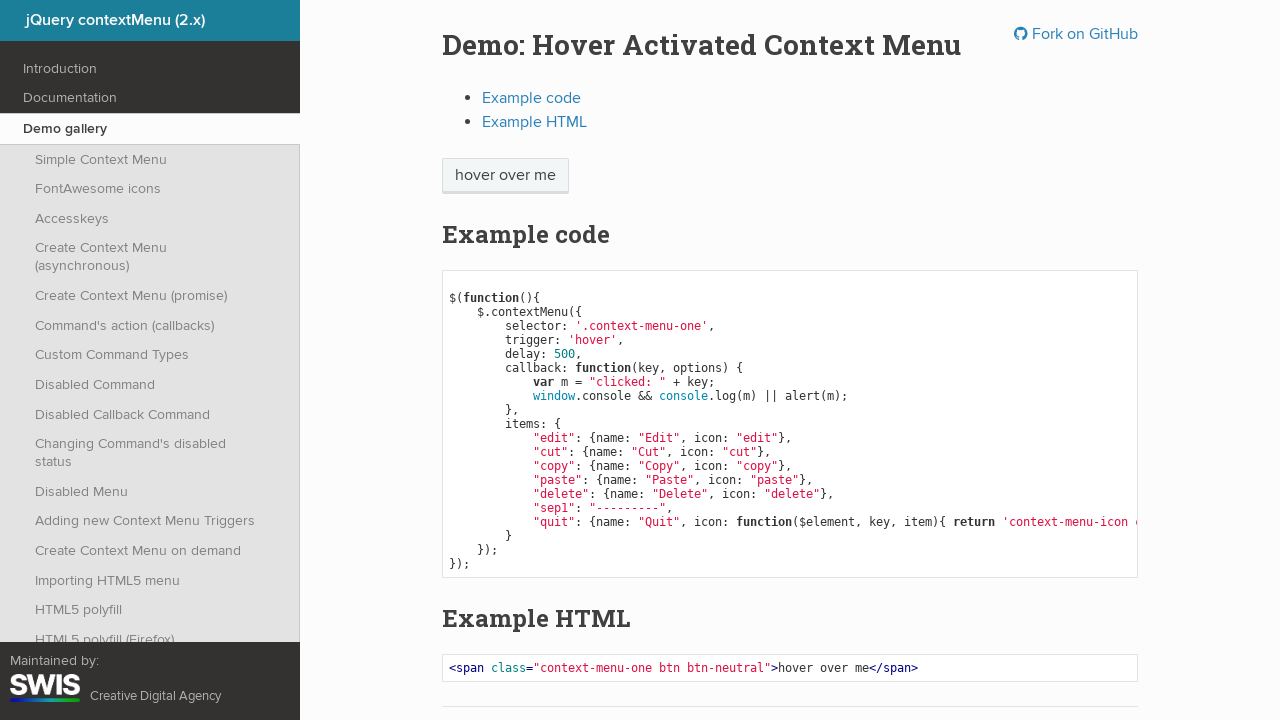

Hovered over context menu trigger button at (505, 176) on xpath=//span[@class='context-menu-one btn btn-neutral']
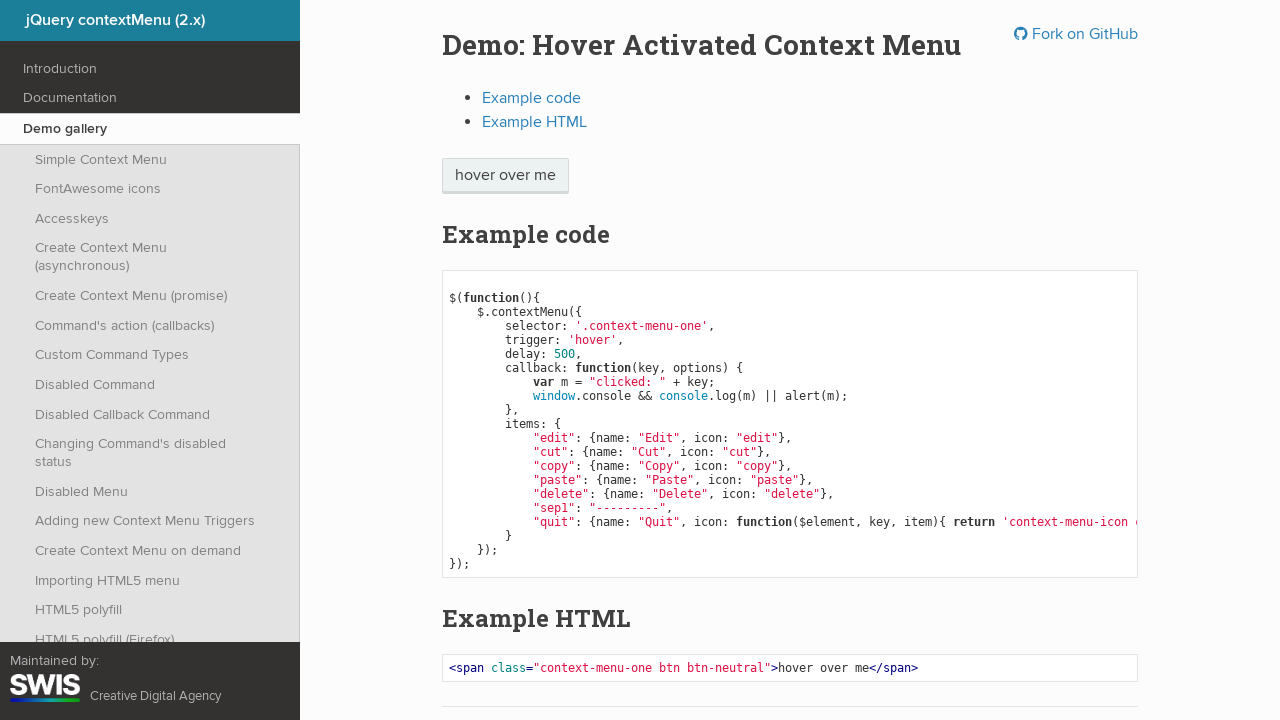

Context menu item became visible after hover
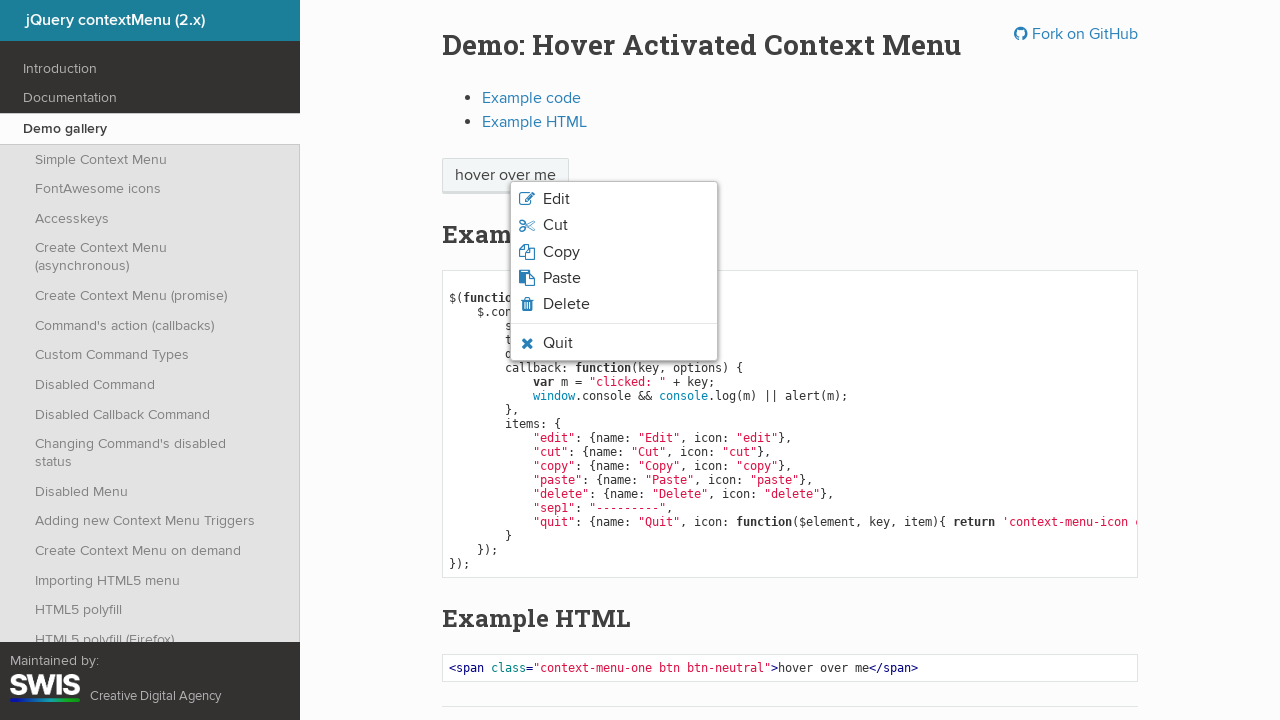

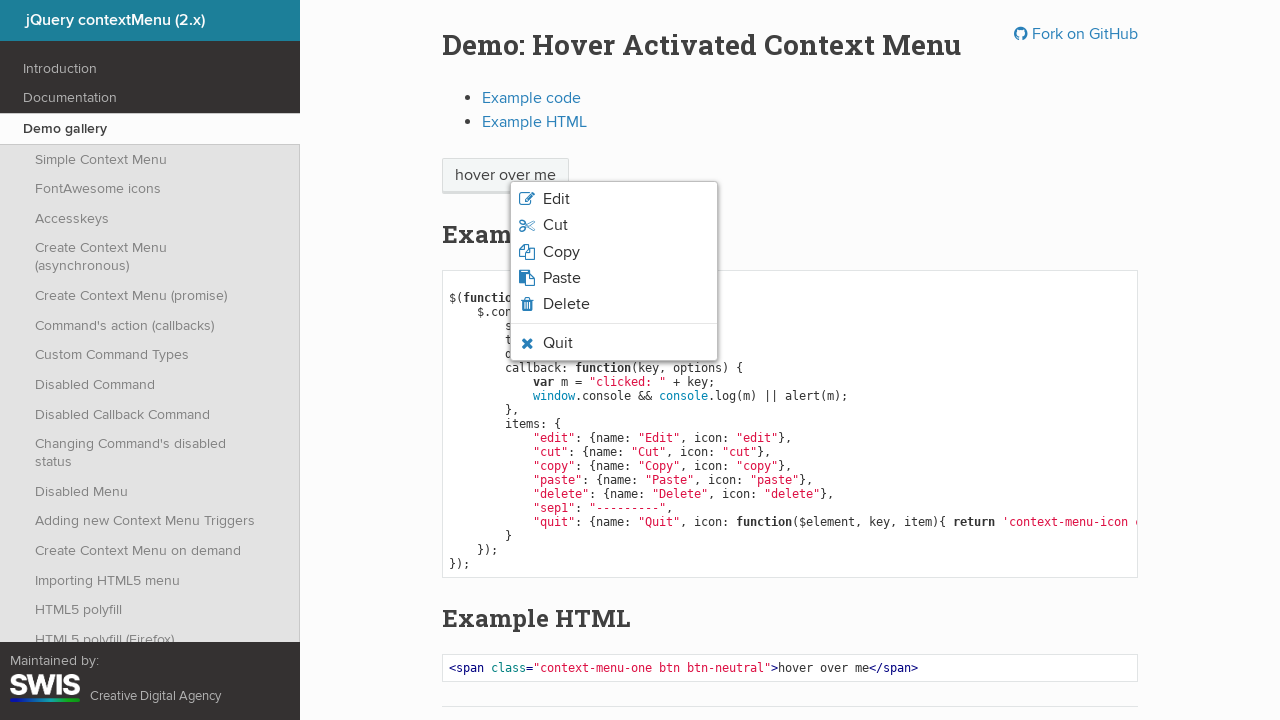